Tests radio button selection on a form by checking if a radio button is selected and clicking an alternative option

Starting URL: https://demoqa.com/radio-button

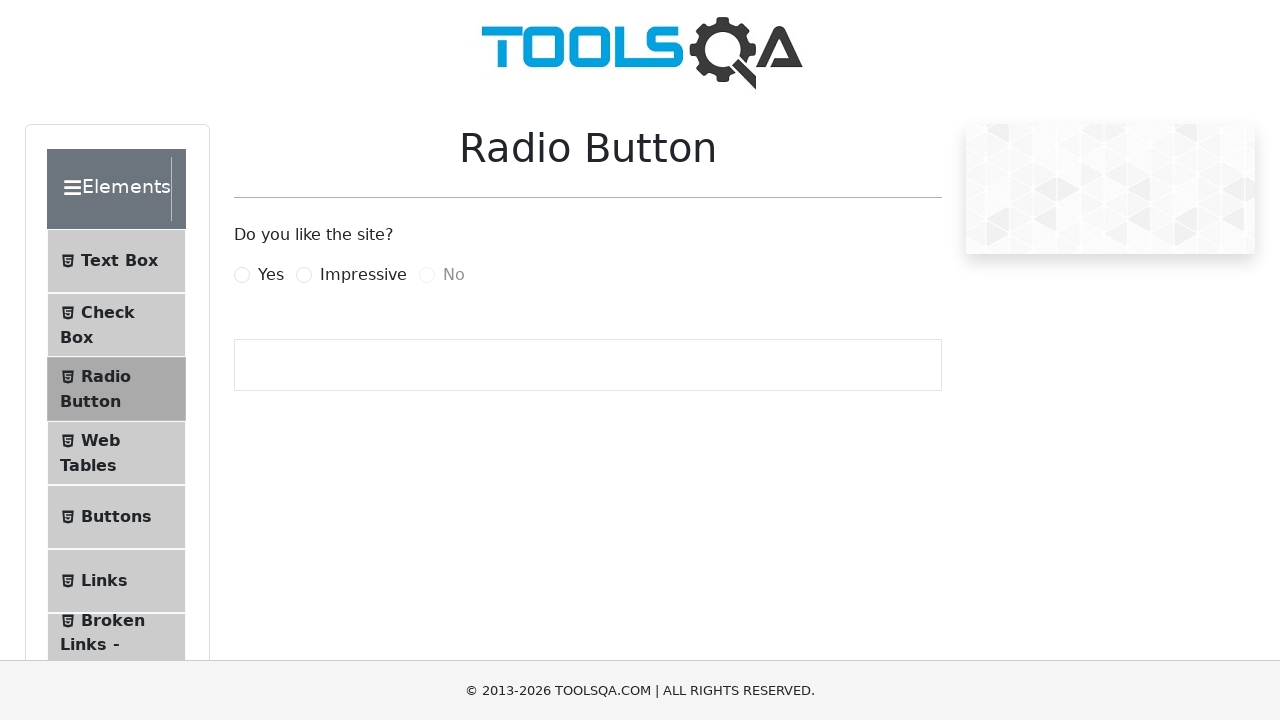

Located the 'Yes' radio button label
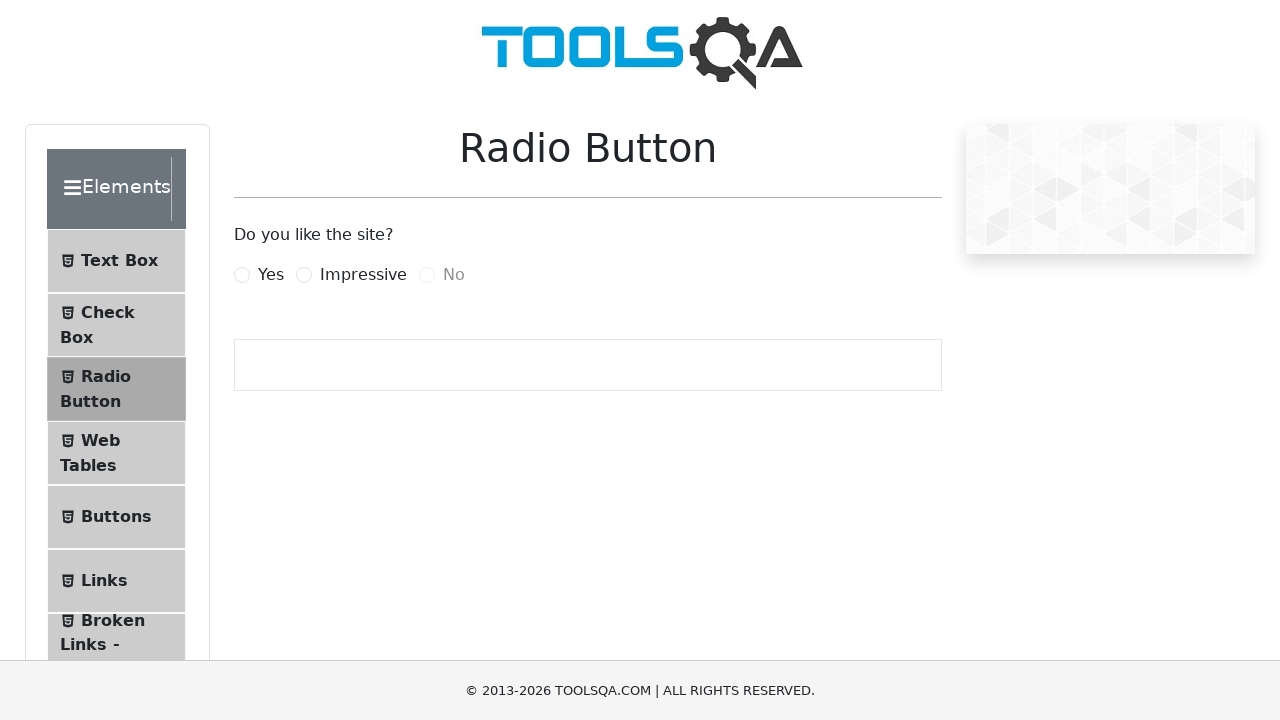

Located the 'Impressive' radio button label
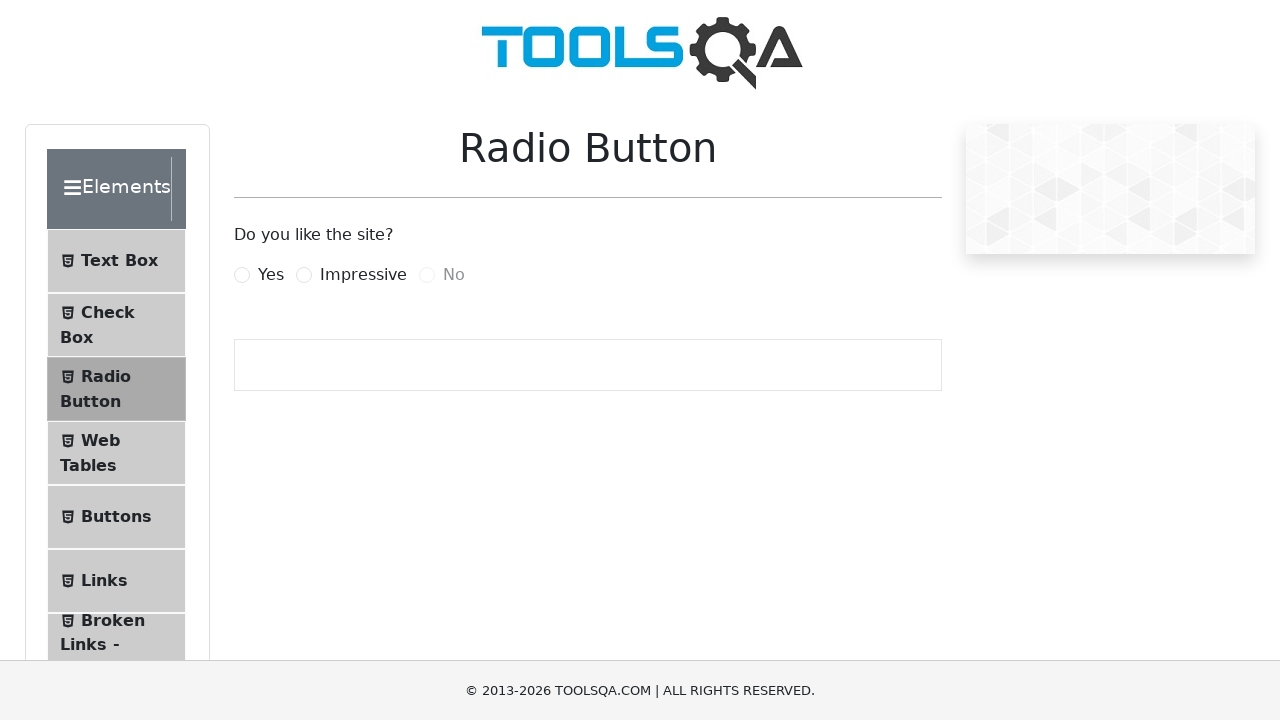

Located the 'Yes' radio button input element
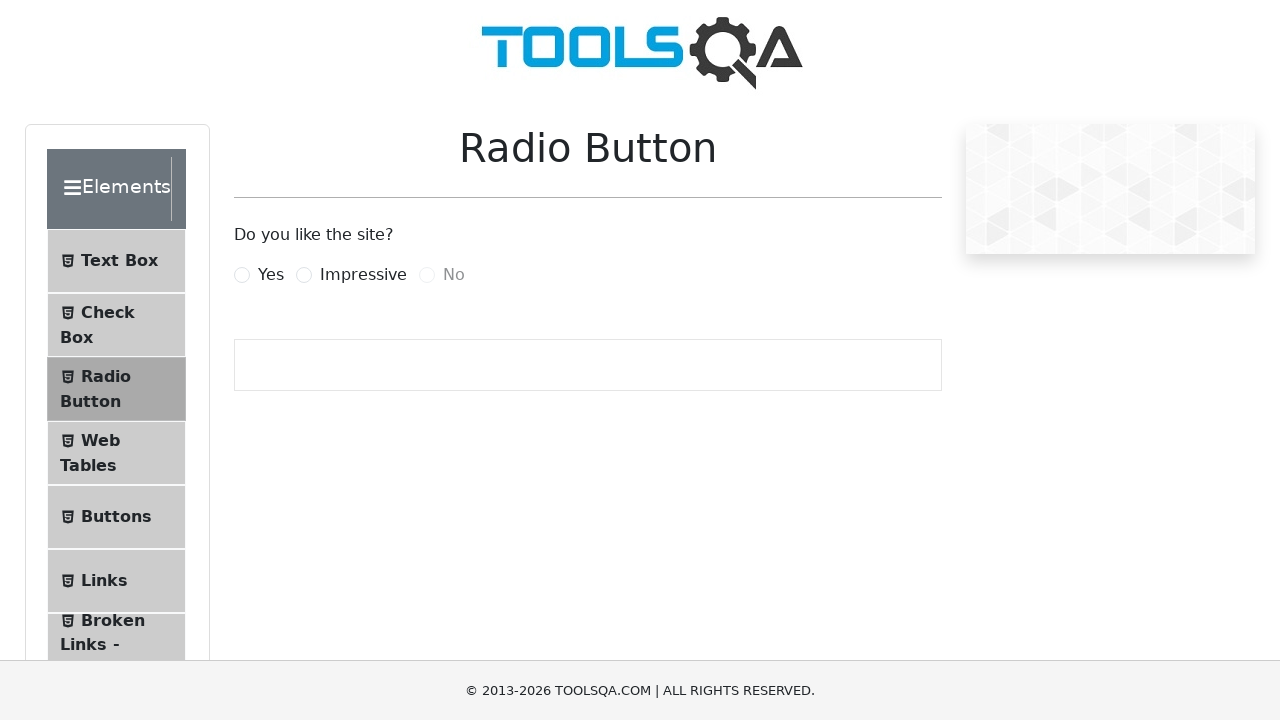

Checked if 'Yes' radio button is selected: False
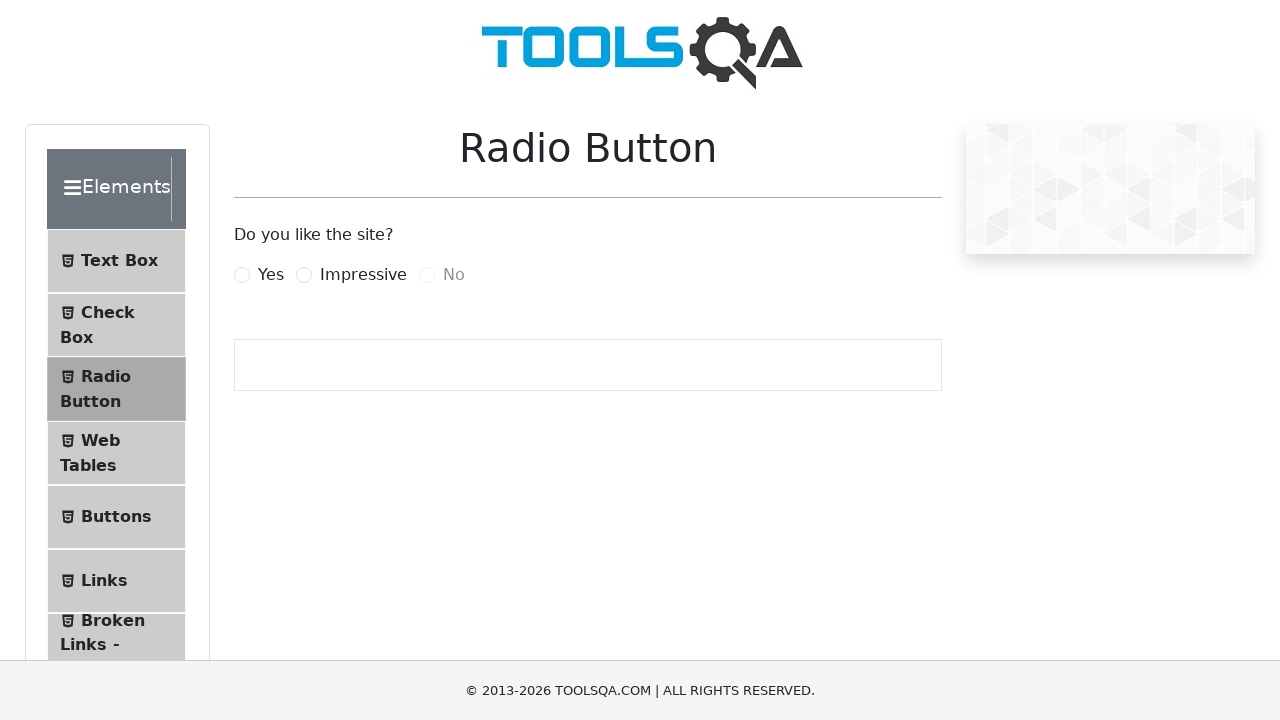

Clicked the 'Impressive' radio button at (363, 275) on xpath=//label[text()='Impressive']
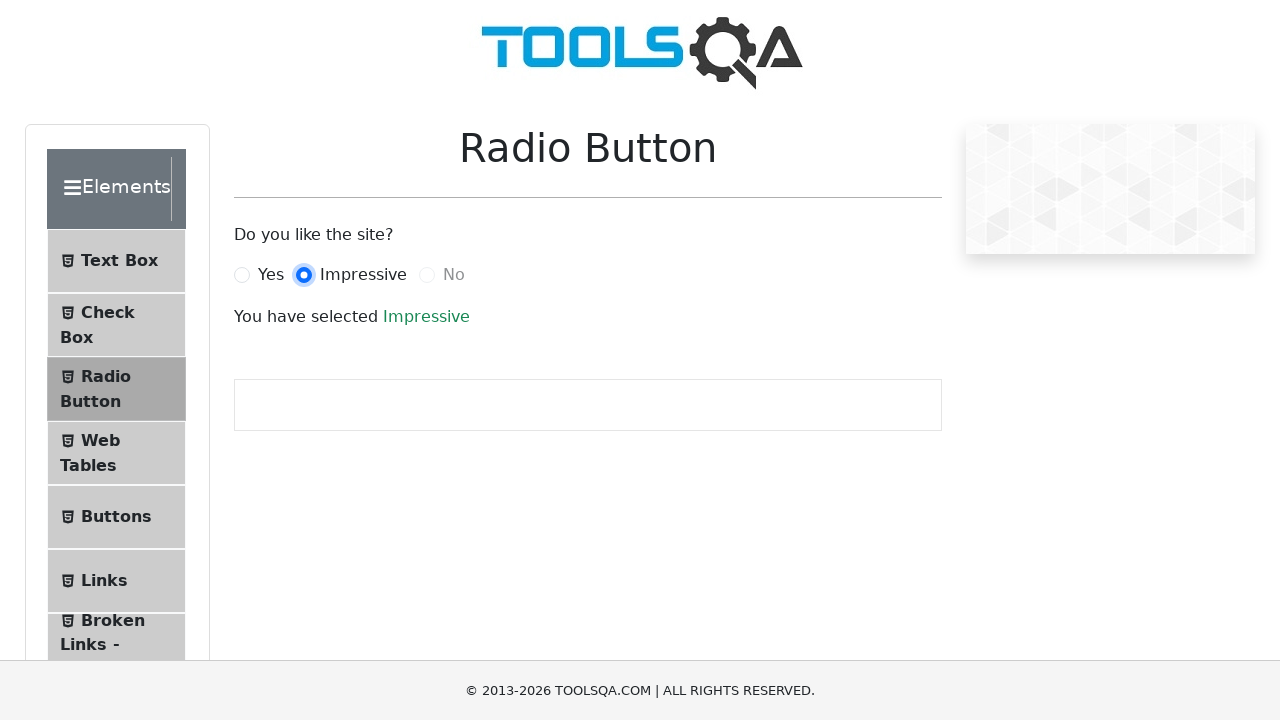

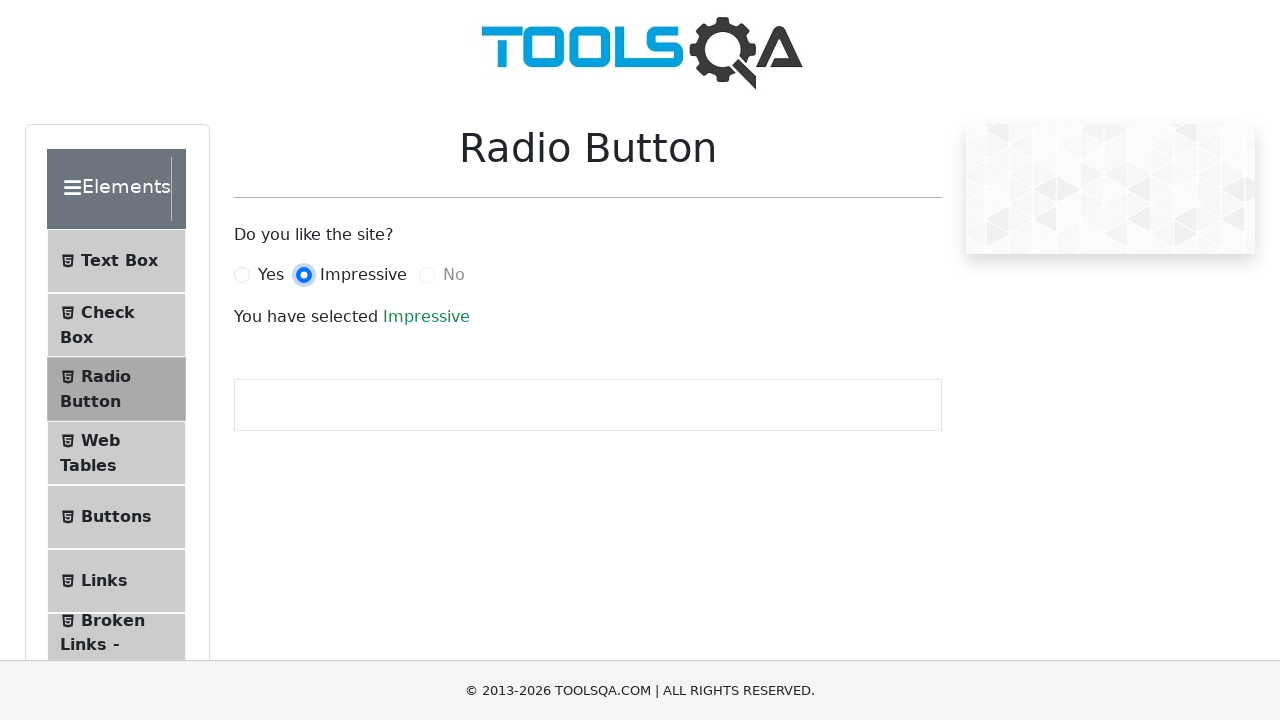